Tests dynamic dropdown functionality on a flight booking practice page by selecting origin city (Bangalore) and destination city (Chennai) from cascading dropdown menus.

Starting URL: https://rahulshettyacademy.com/dropdownsPractise/

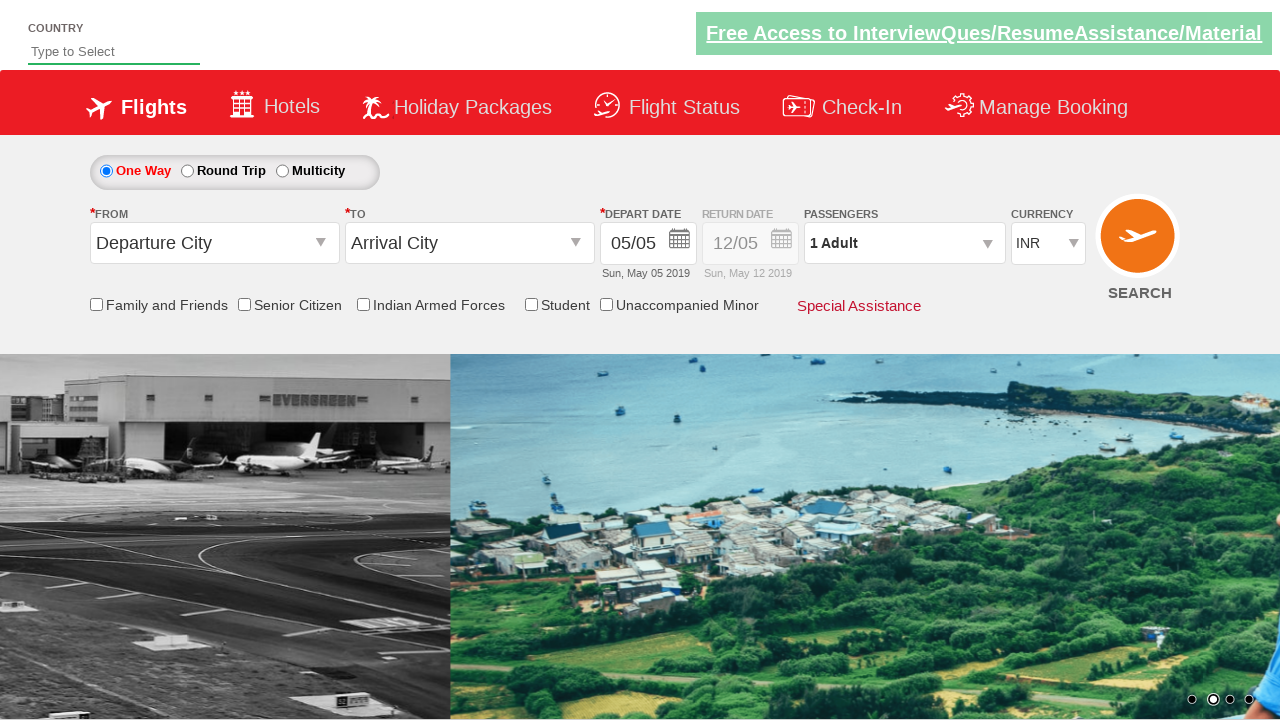

Clicked on origin station dropdown to open it at (323, 244) on #ctl00_mainContent_ddl_originStation1_CTXTaction
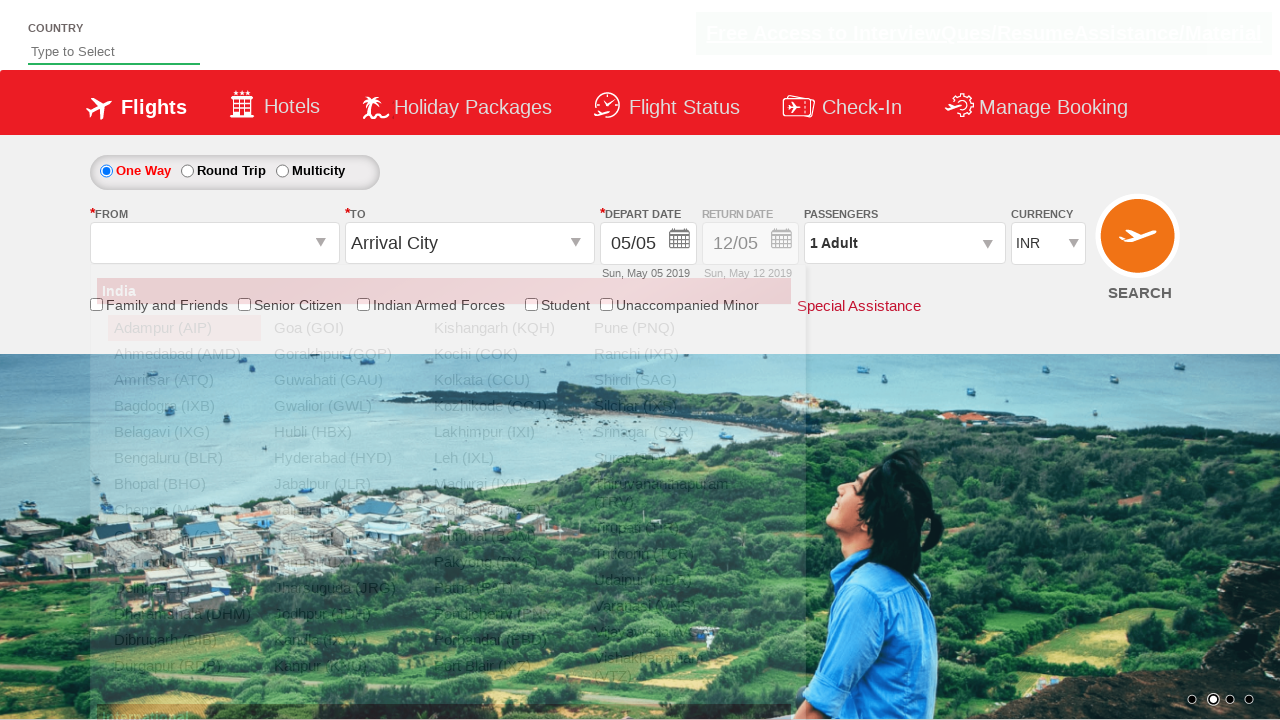

Selected Bangalore (BLR) as origin city at (184, 458) on xpath=//a[@value='BLR']
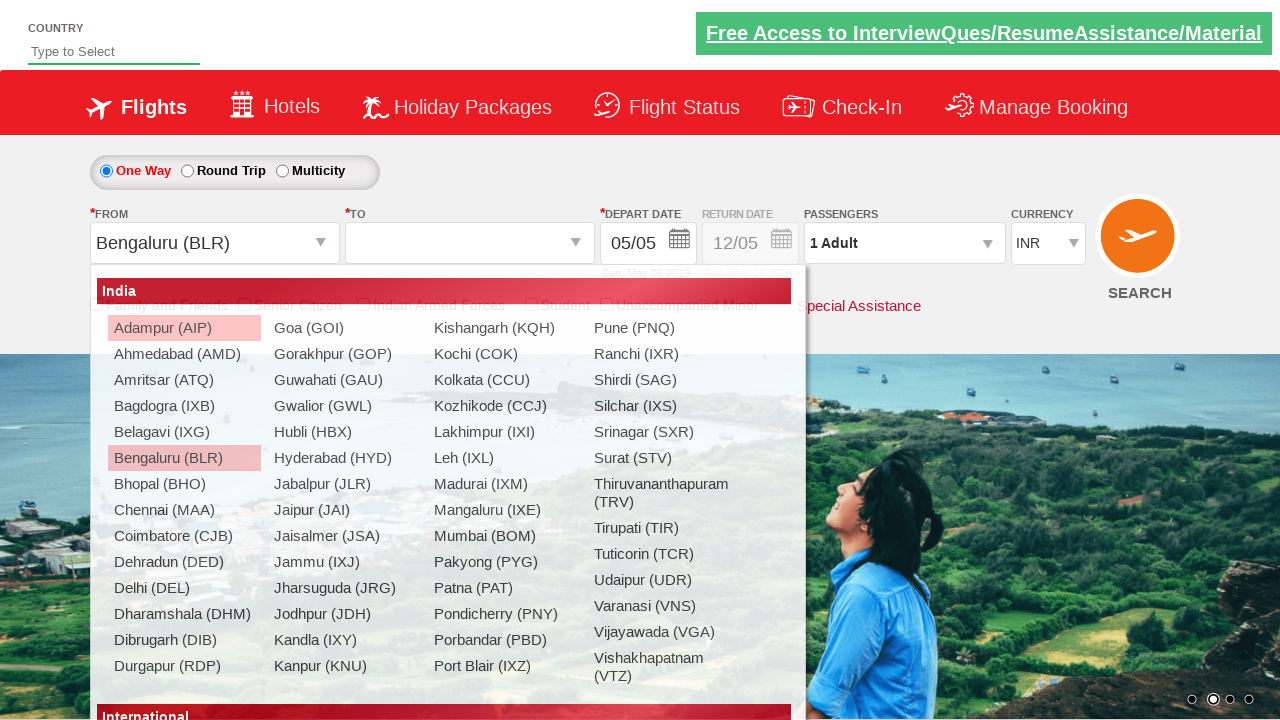

Waited for destination dropdown to be ready
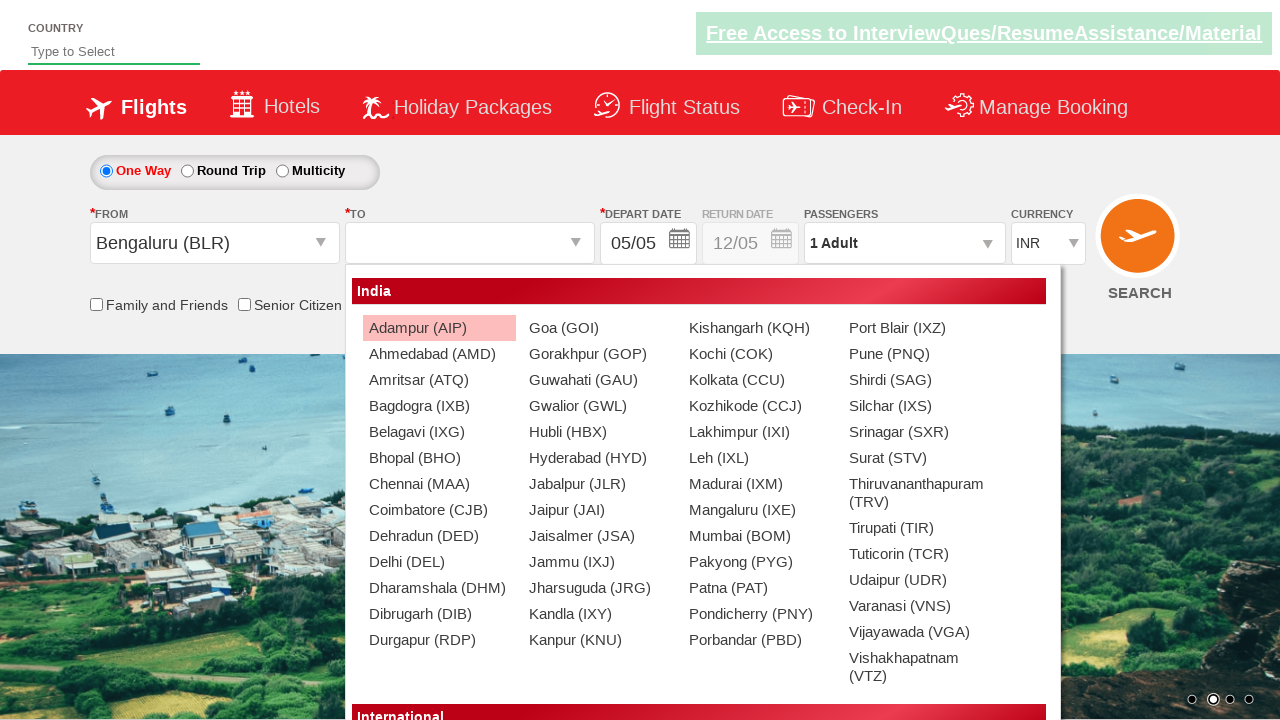

Selected Chennai (MAA) as destination city from cascading dropdown at (439, 484) on (//a[@value='MAA'])[2]
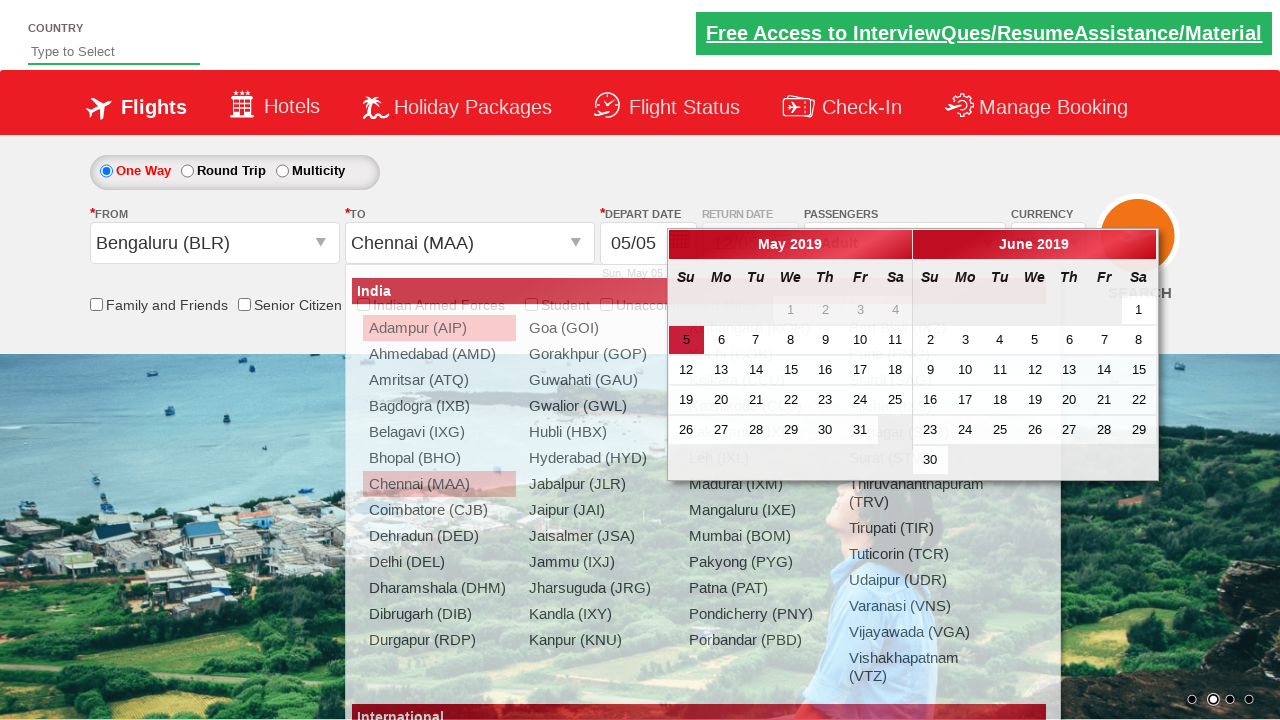

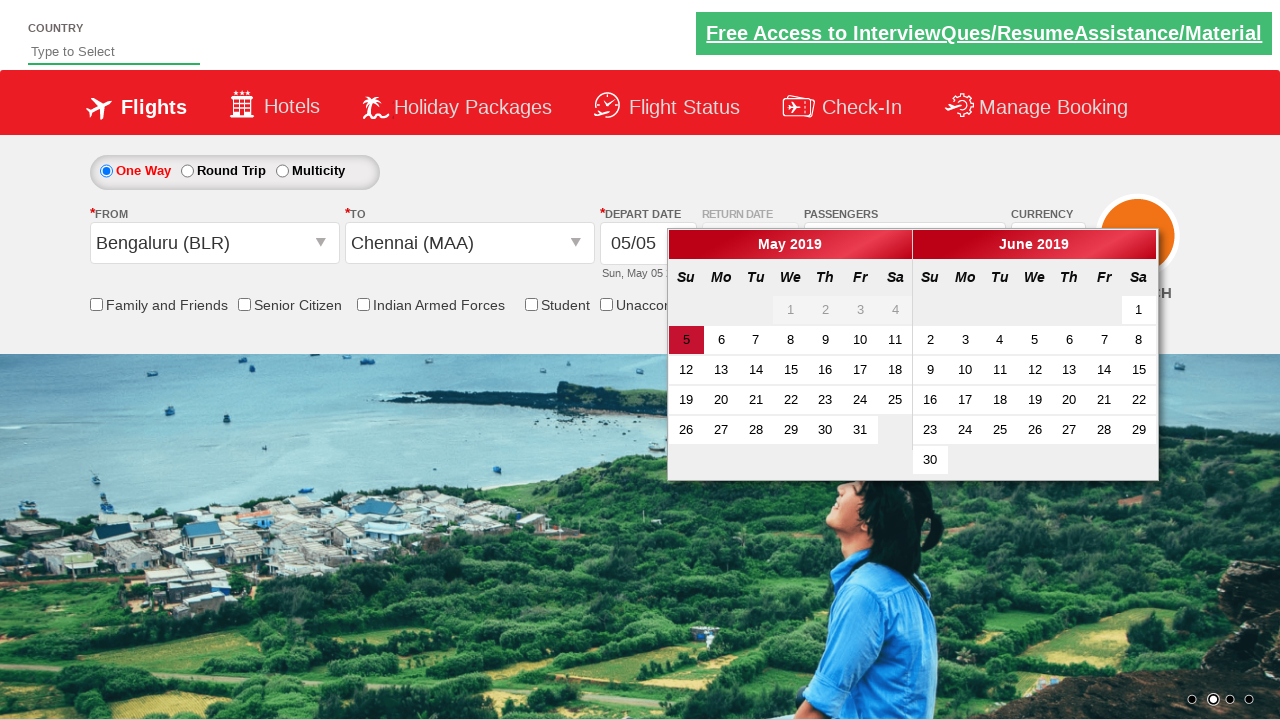